Navigates to an XPath practice page, scrolls to a results table, and verifies the table structure by checking for rows and cells.

Starting URL: https://selectorshub.com/xpath-practice-page/

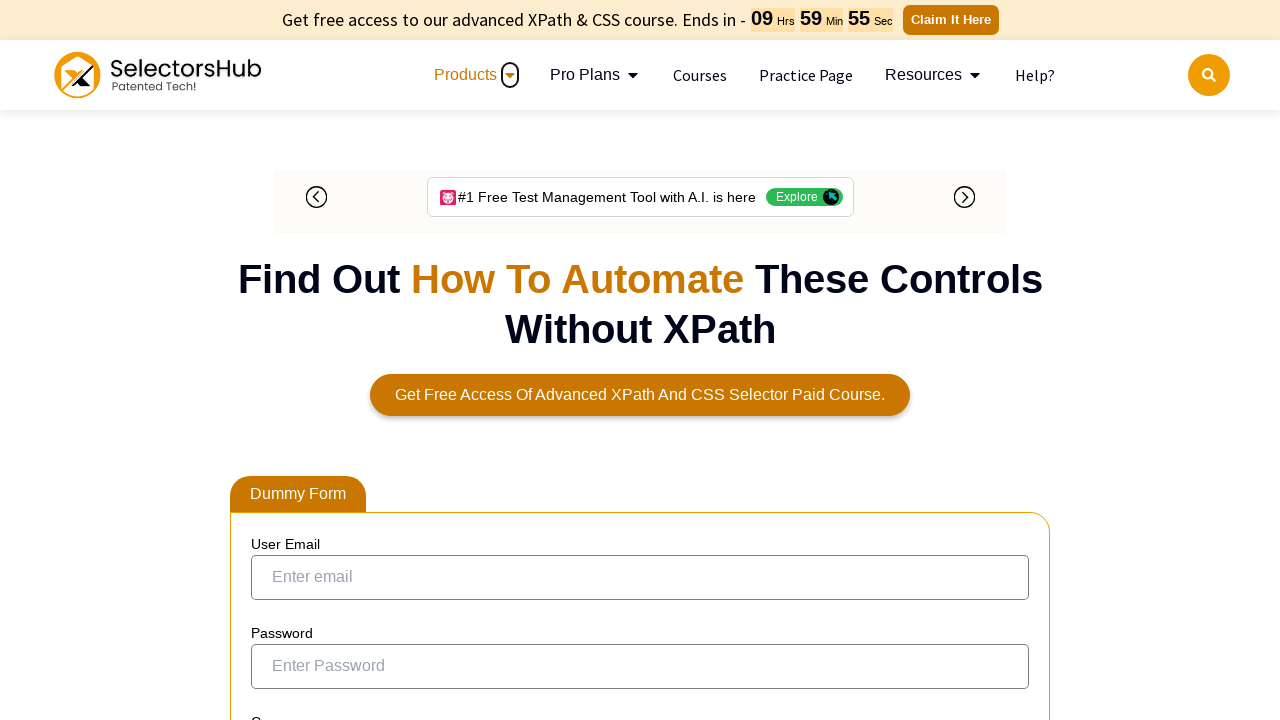

Waited for results table element to be present
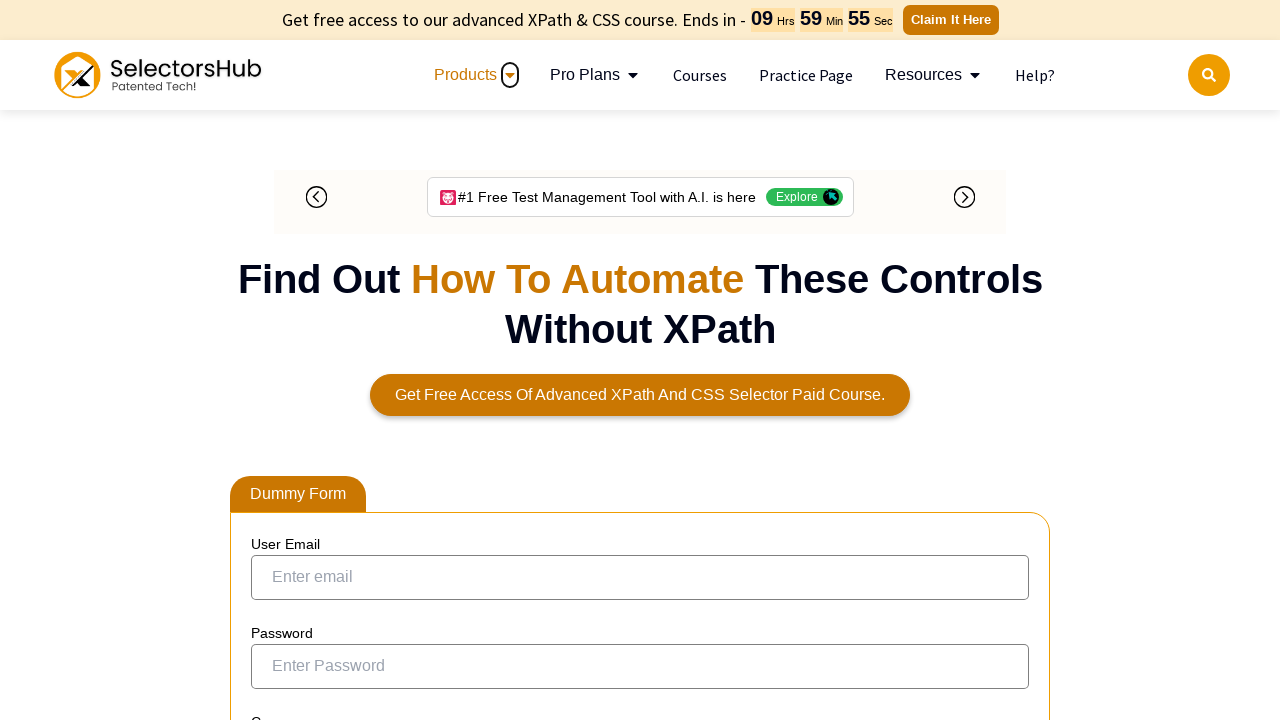

Scrolled results table into view
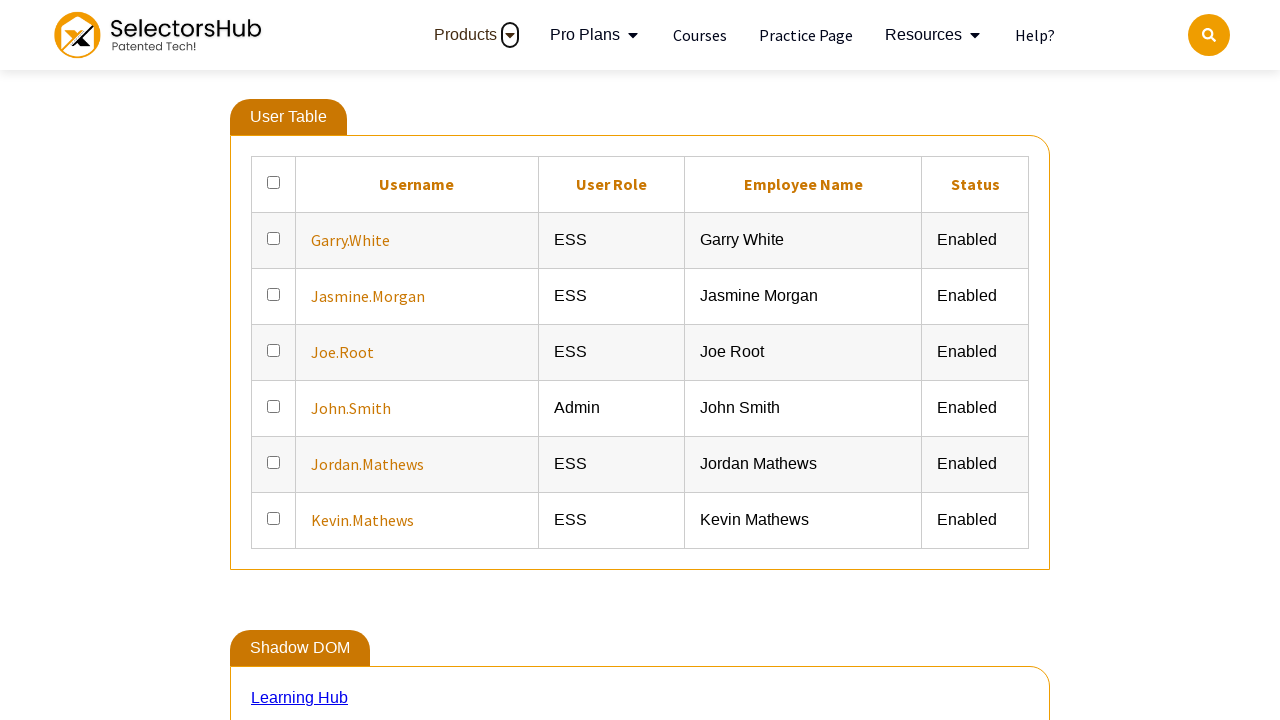

Waited for table rows to be visible
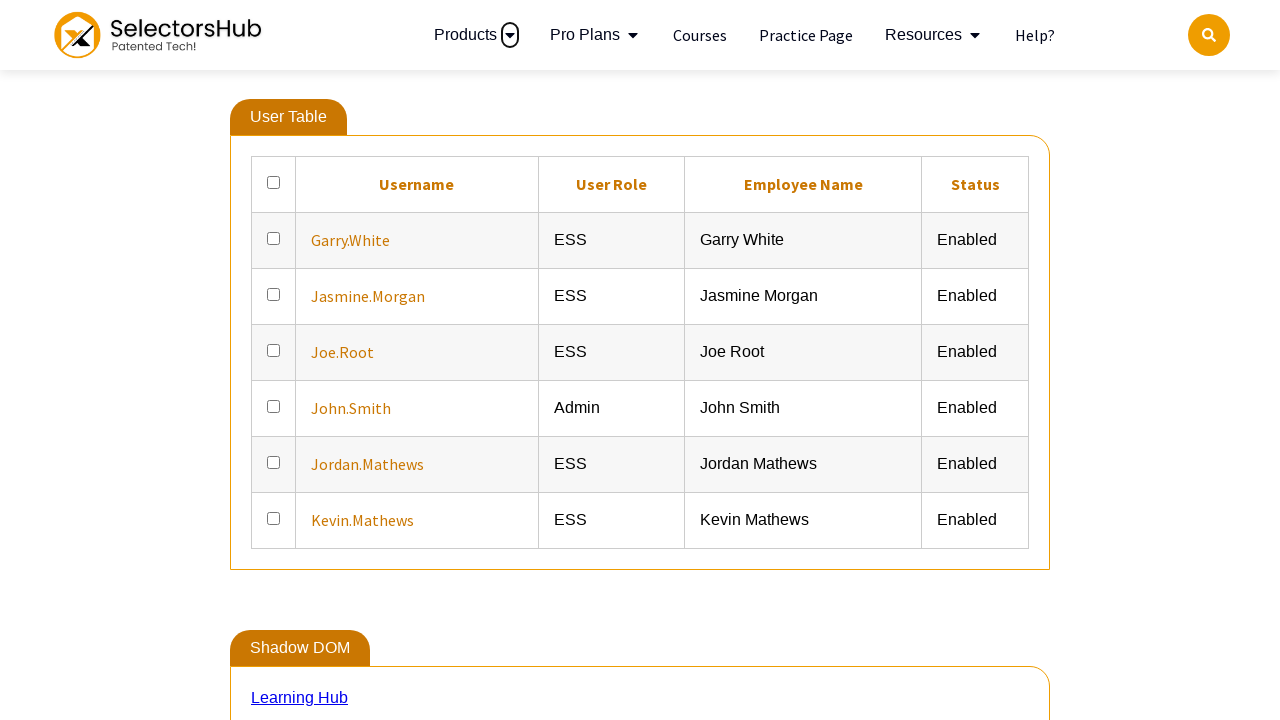

Verified first table row is present
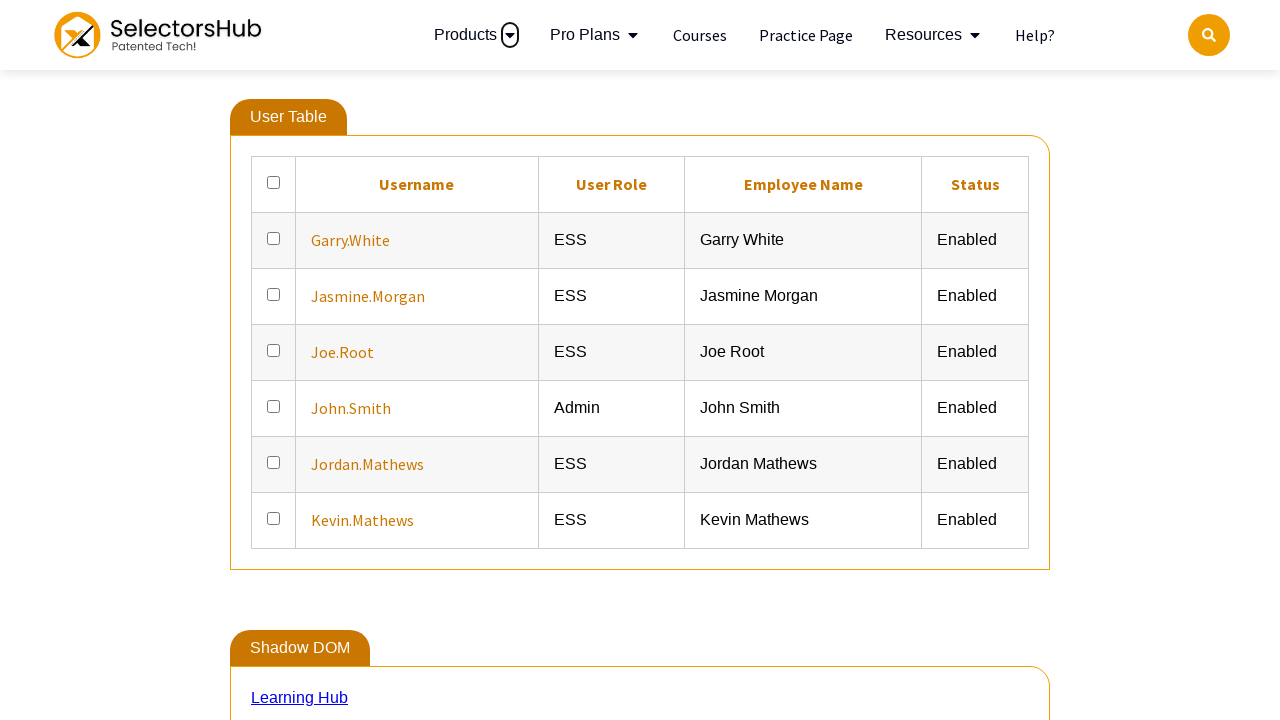

Verified first table cell is present
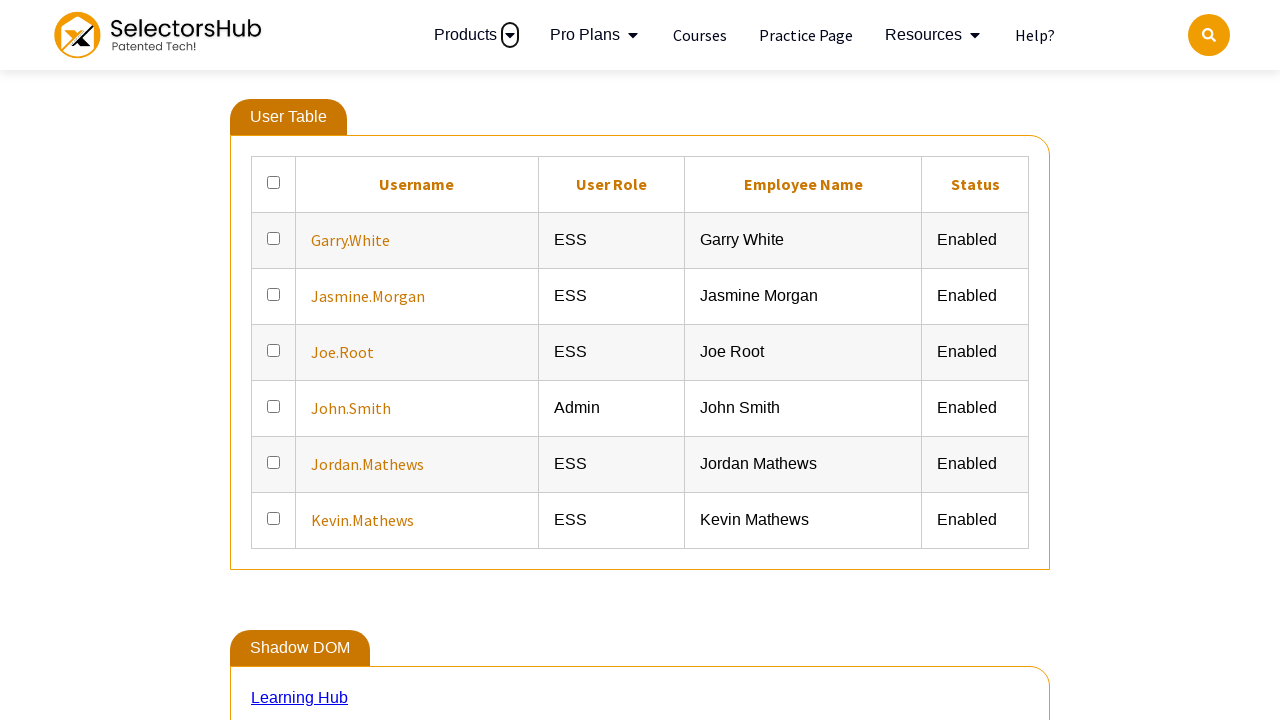

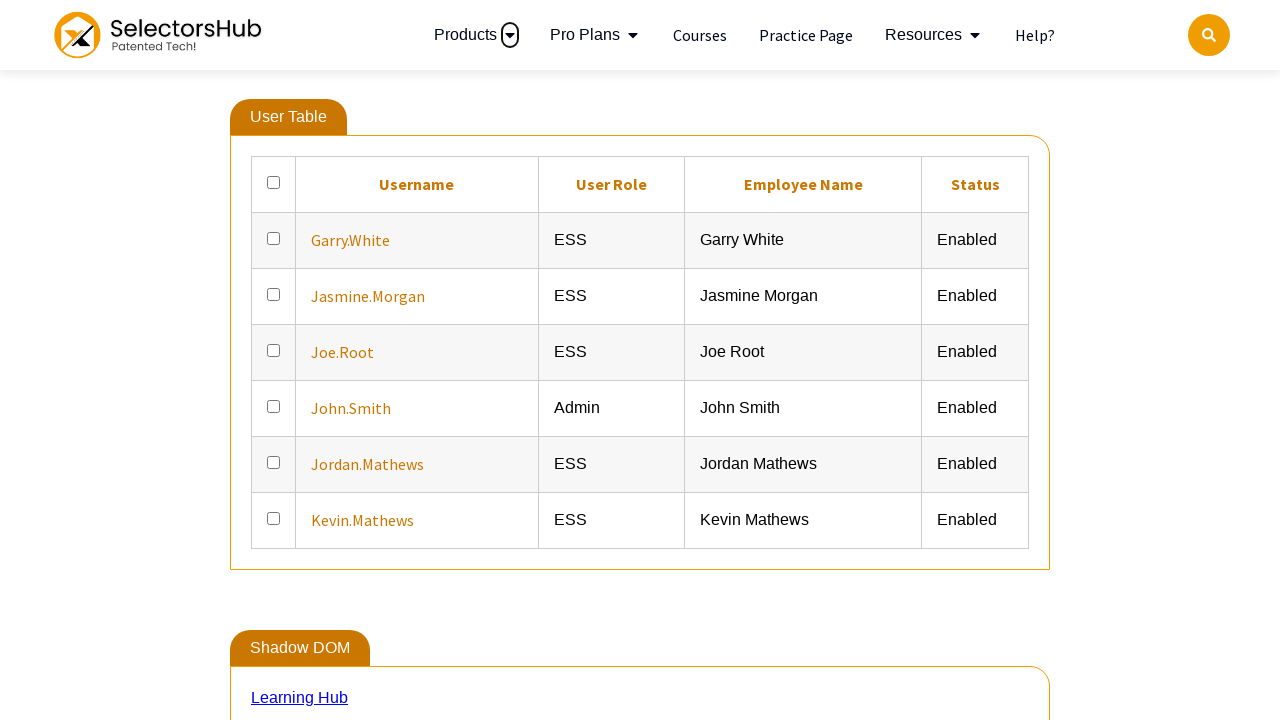